Fills the email field in the signup form

Starting URL: https://jt-dev.azurewebsites.net/#/SignUp

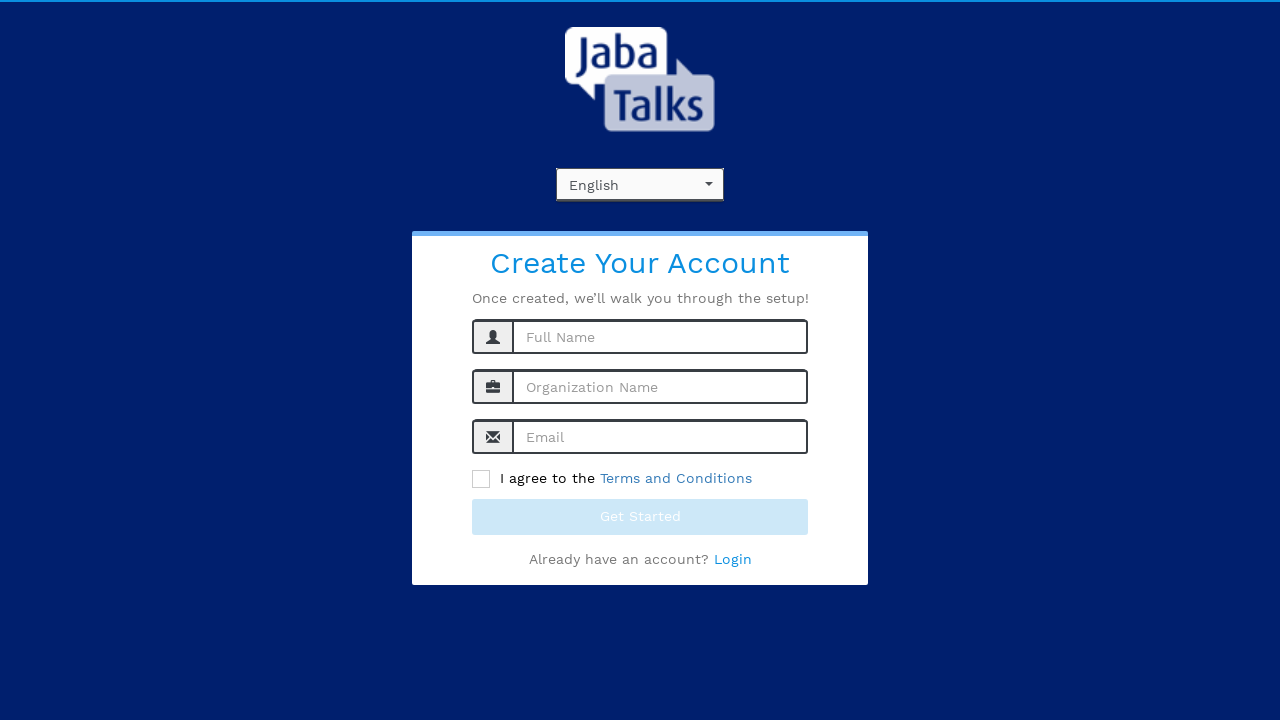

Navigated to signup page
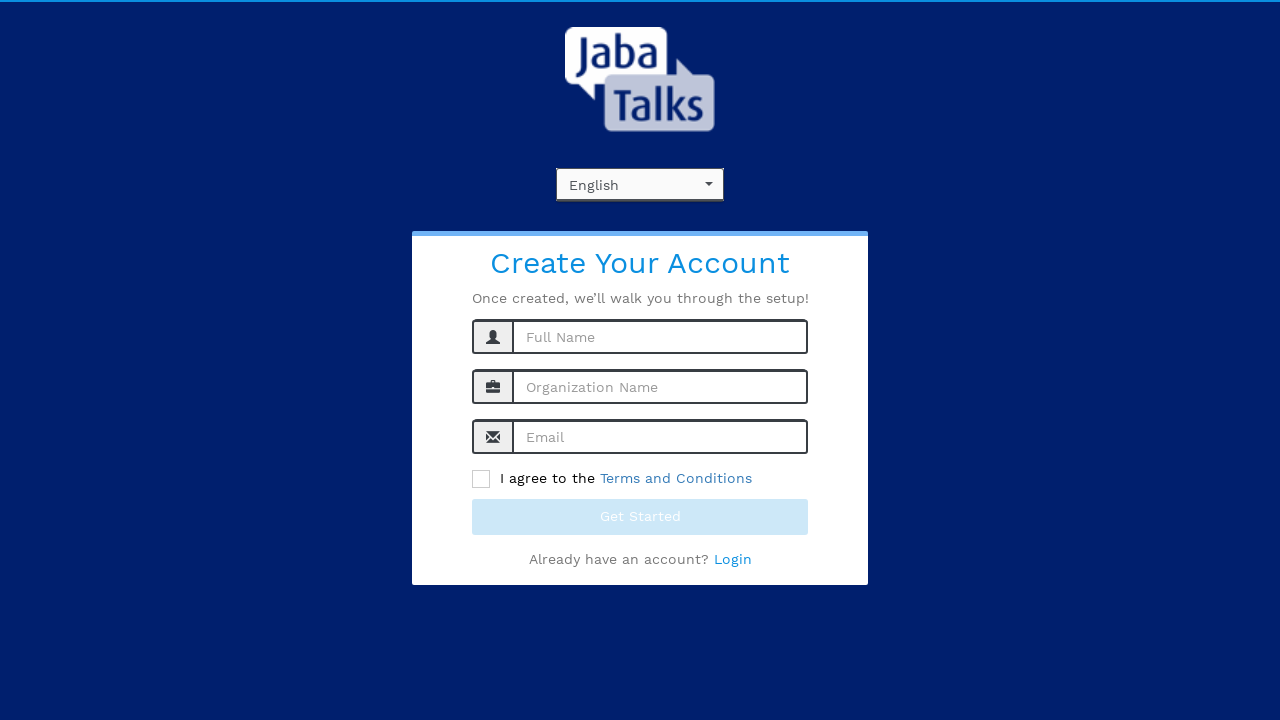

Filled email field with 'Demo@gmail.com' in signup form on input#singUpEmail
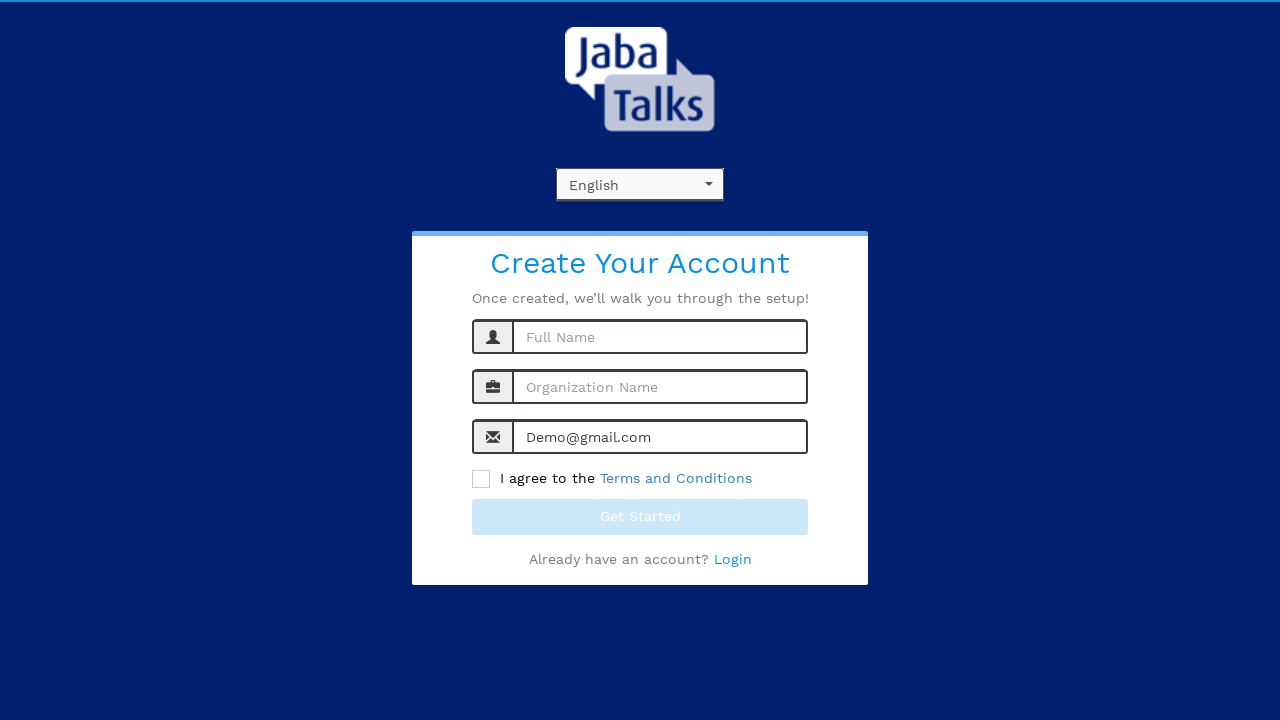

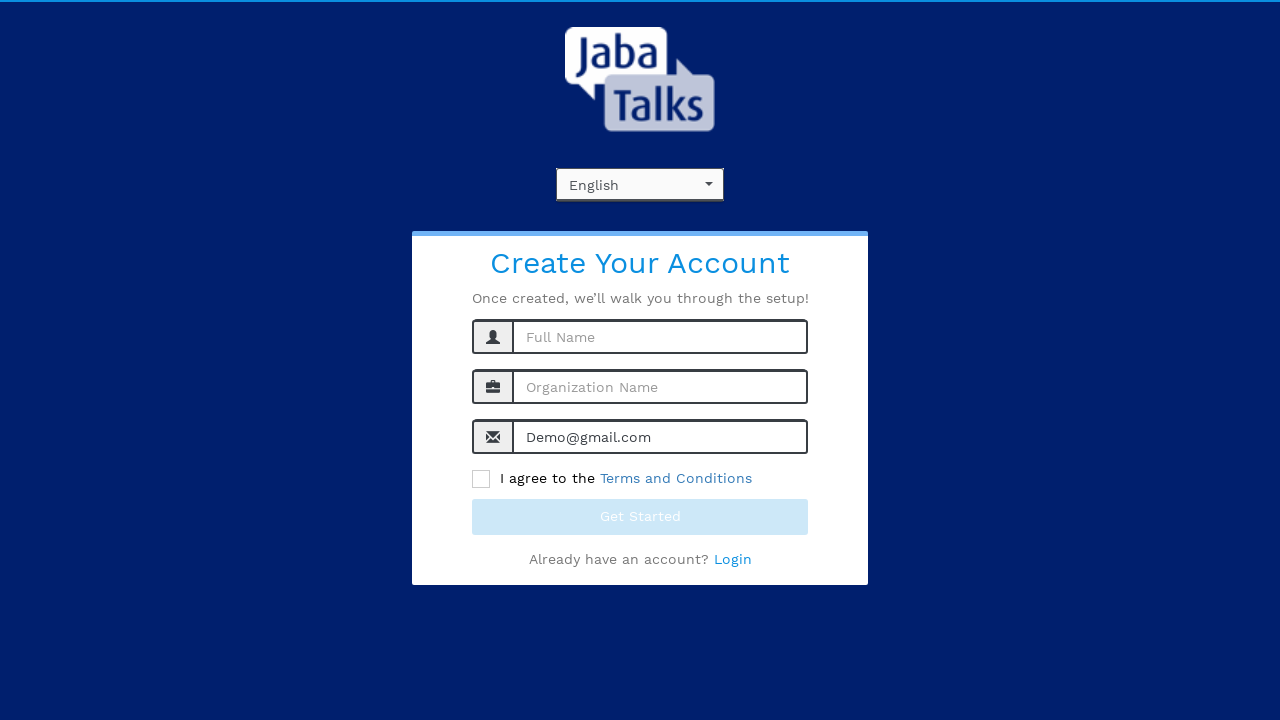